Tests successful login with valid credentials and navigation to inventory page

Starting URL: https://www.saucedemo.com/

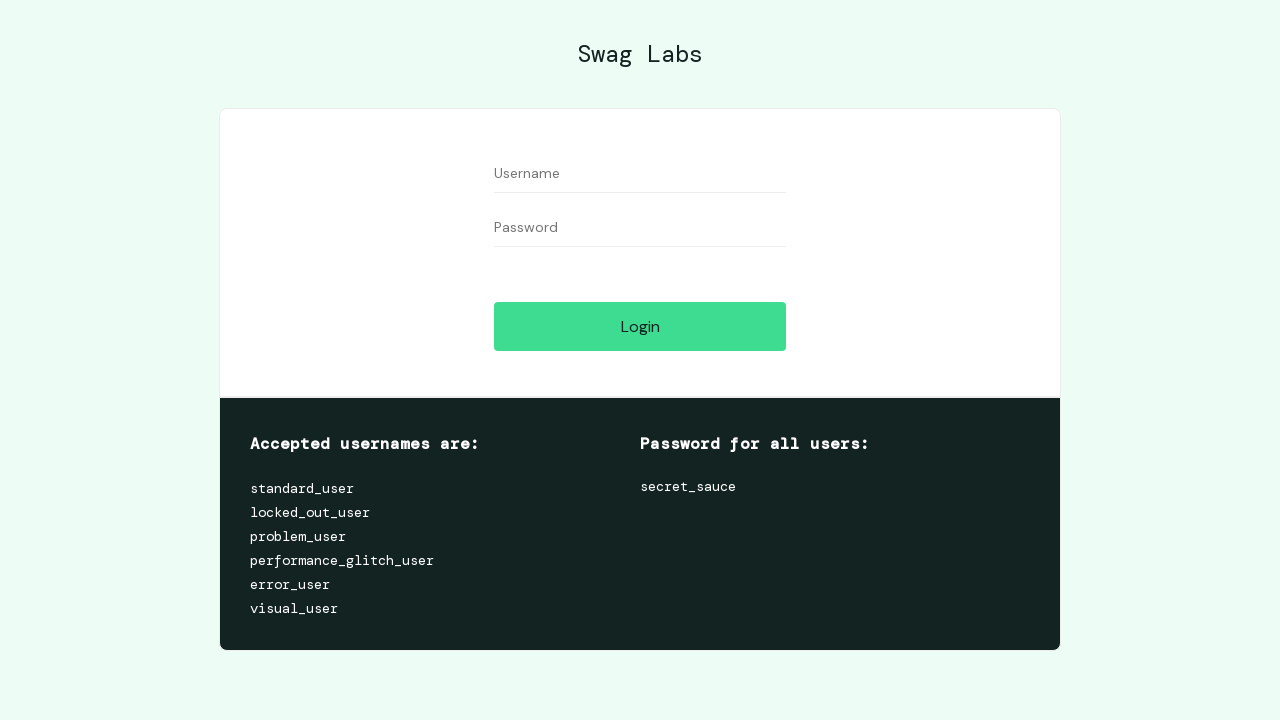

Filled username field with 'standard_user' on #user-name
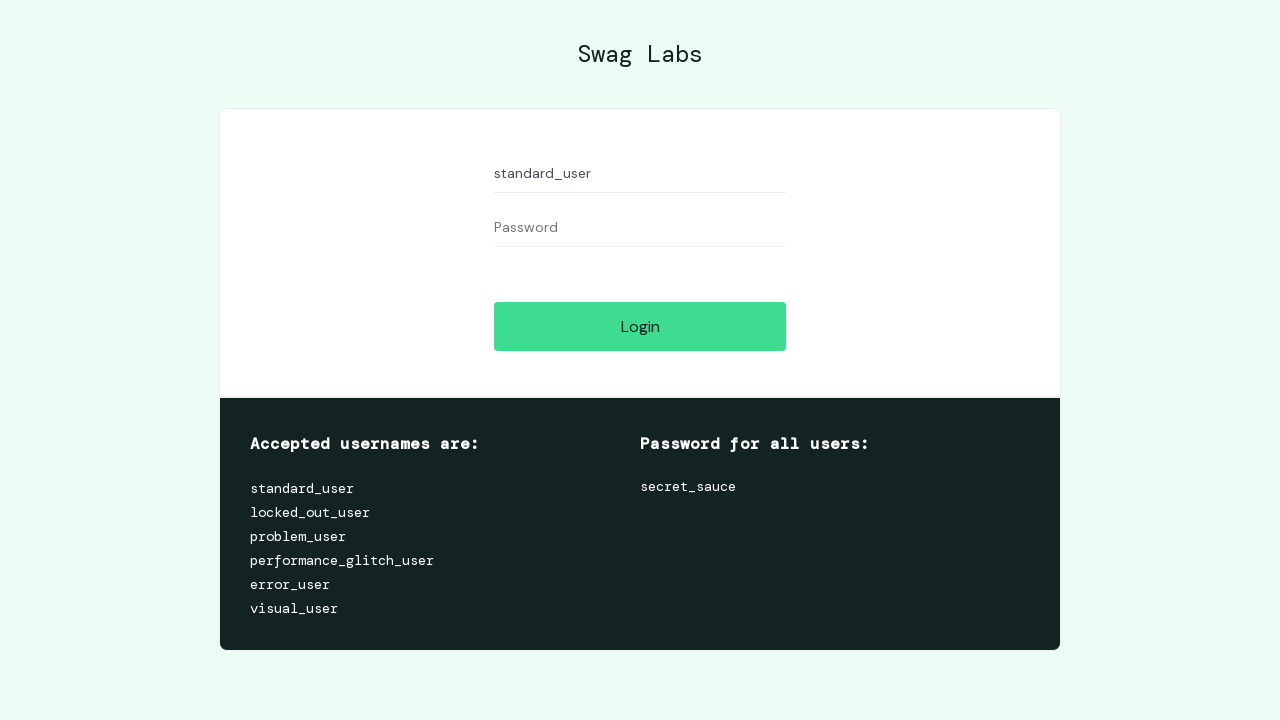

Filled password field with 'secret_sauce' on #password
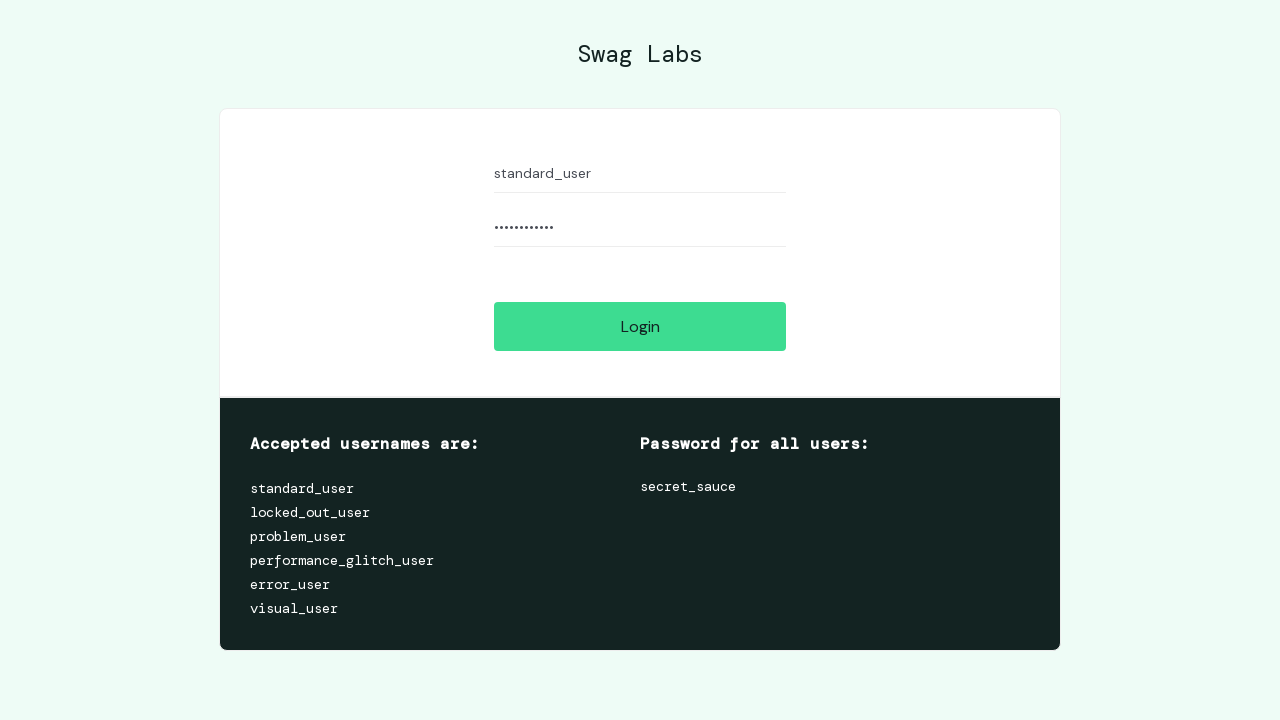

Clicked login button to submit credentials at (640, 326) on #login-button
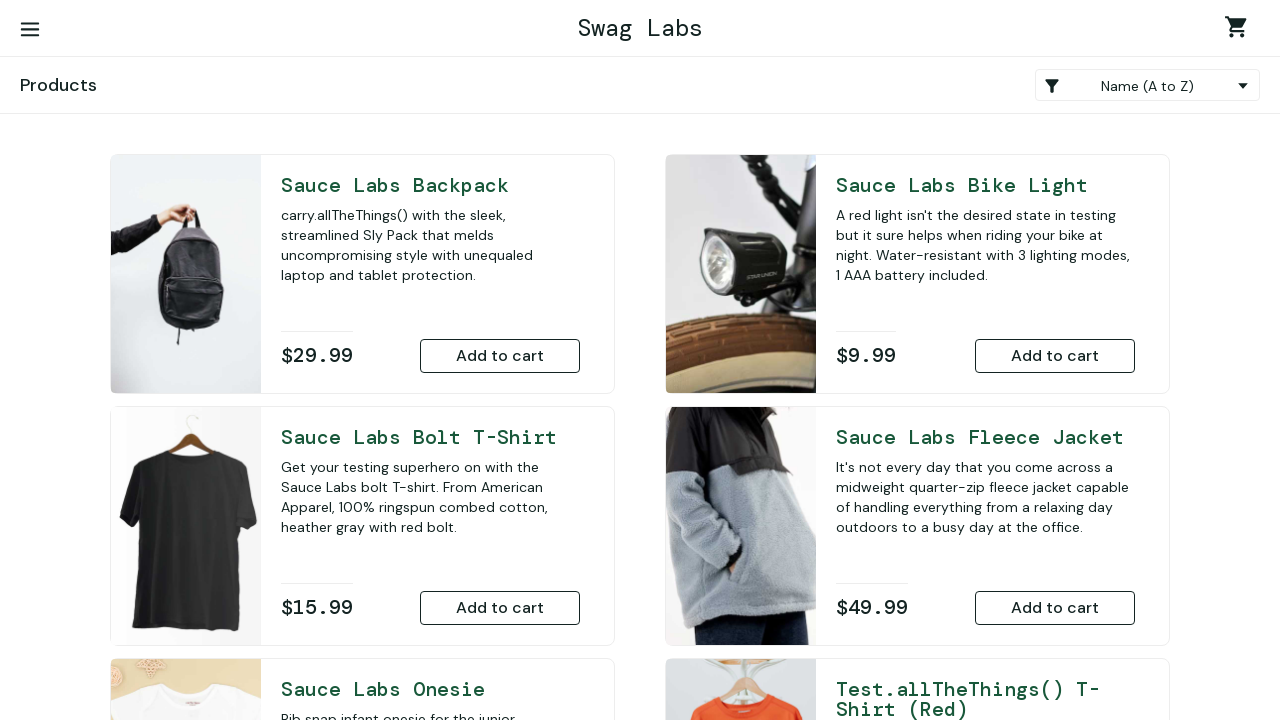

Navigated to inventory page
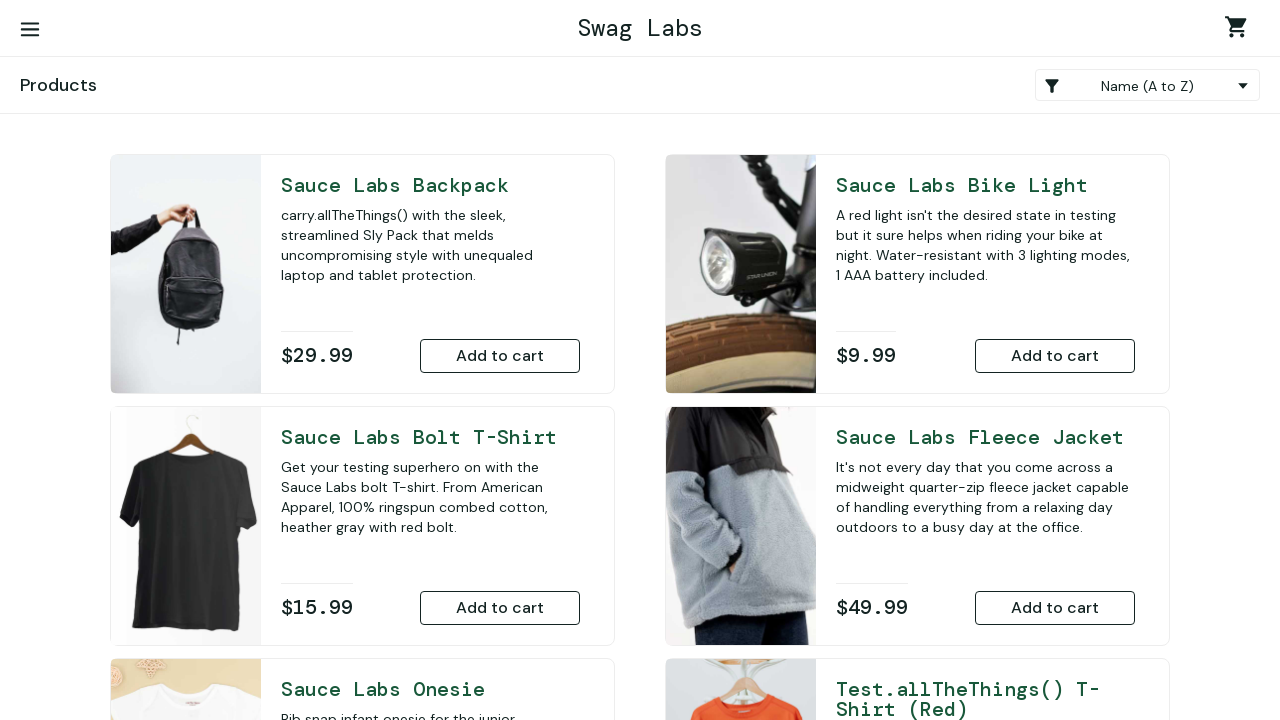

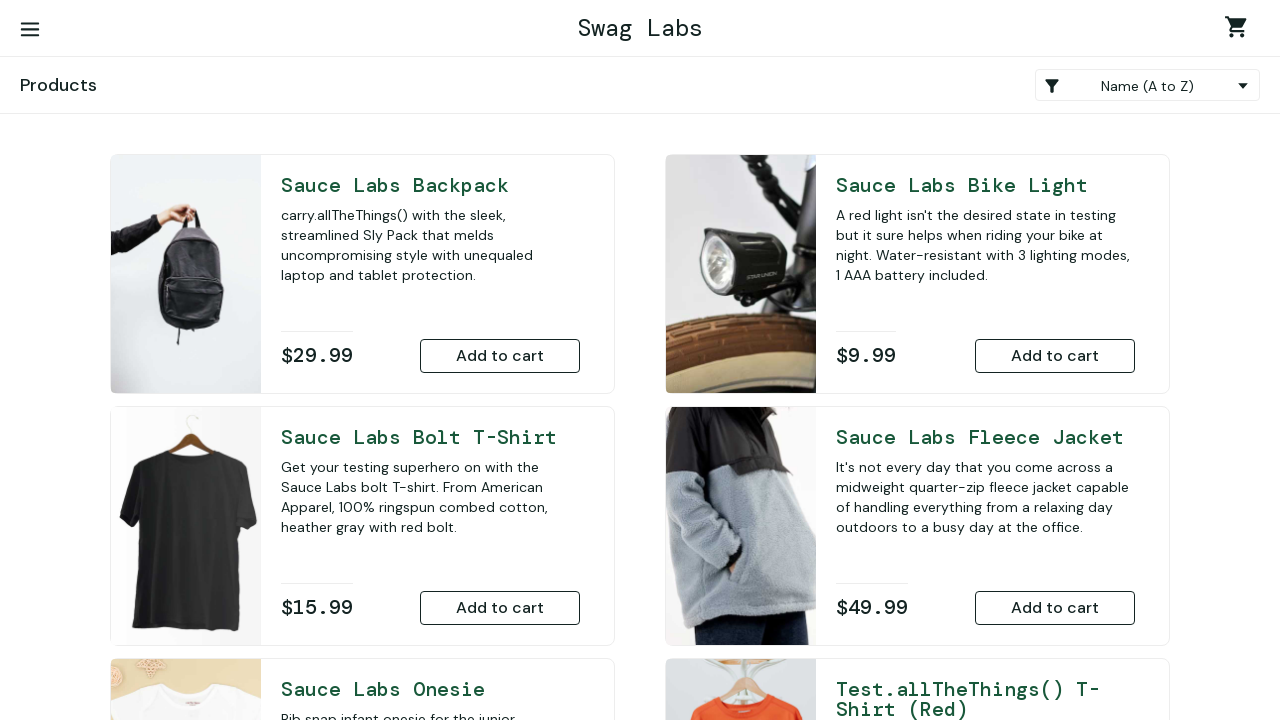